Navigates to GoDaddy homepage and retrieves the page title and current URL for verification

Starting URL: https://www.godaddy.com/

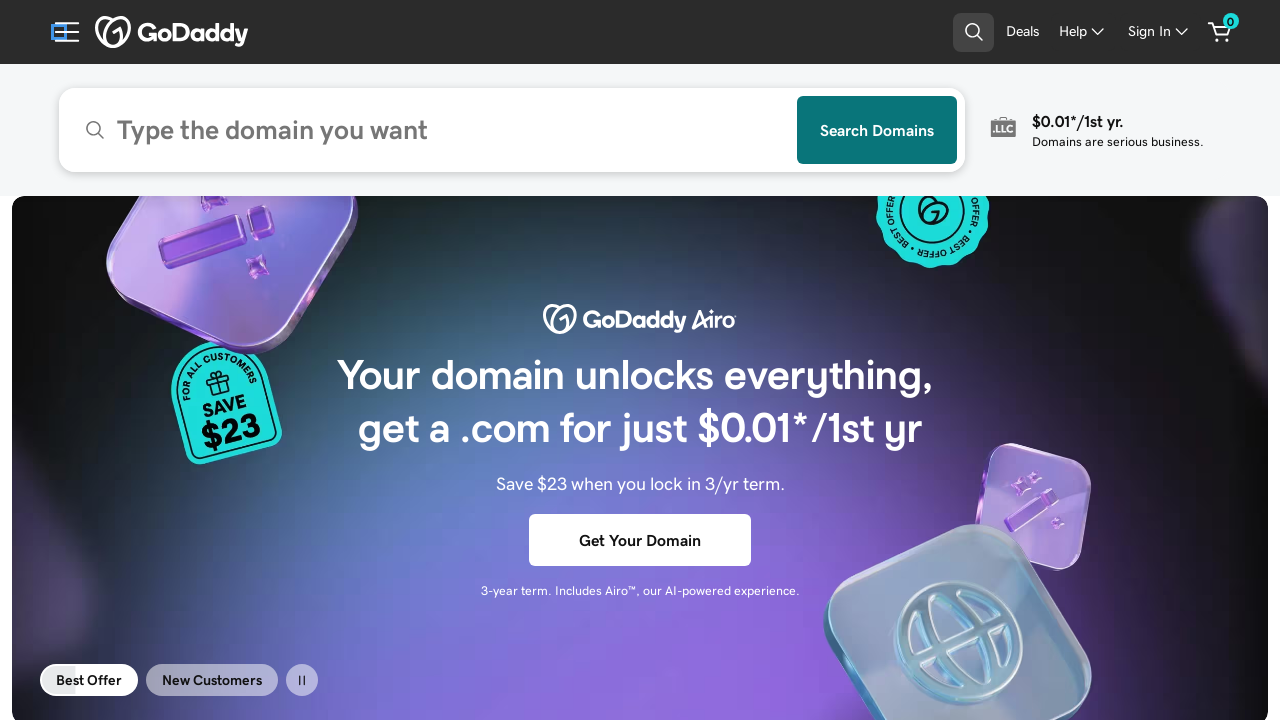

Waited for page to reach domcontentloaded state
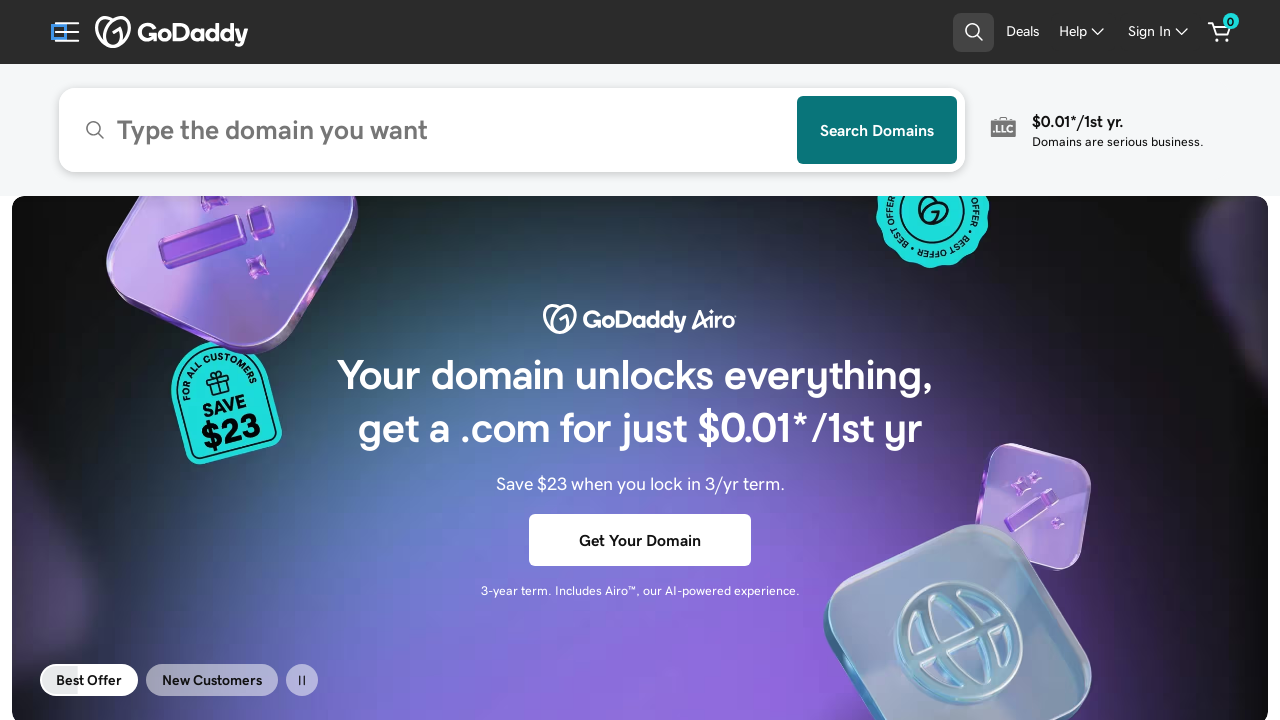

Retrieved page title: GoDaddy Official Site: Get a Domain & Launch Your Website.
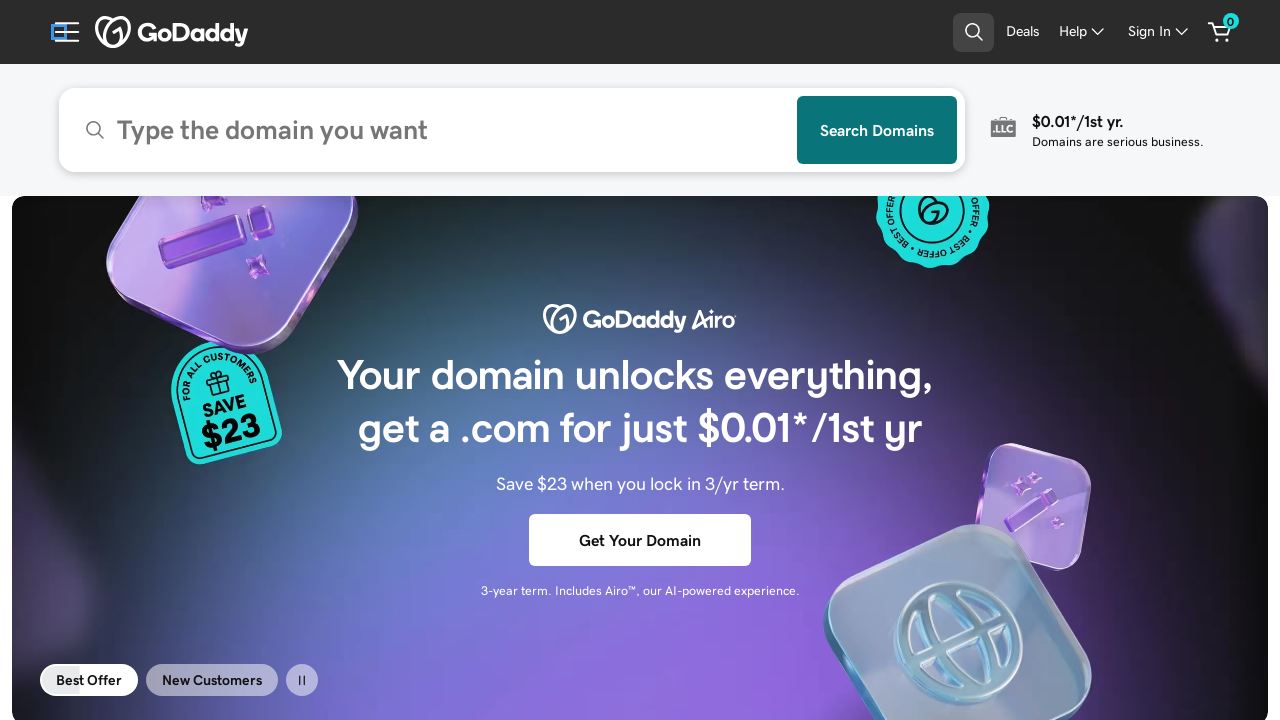

Verified page title is not empty
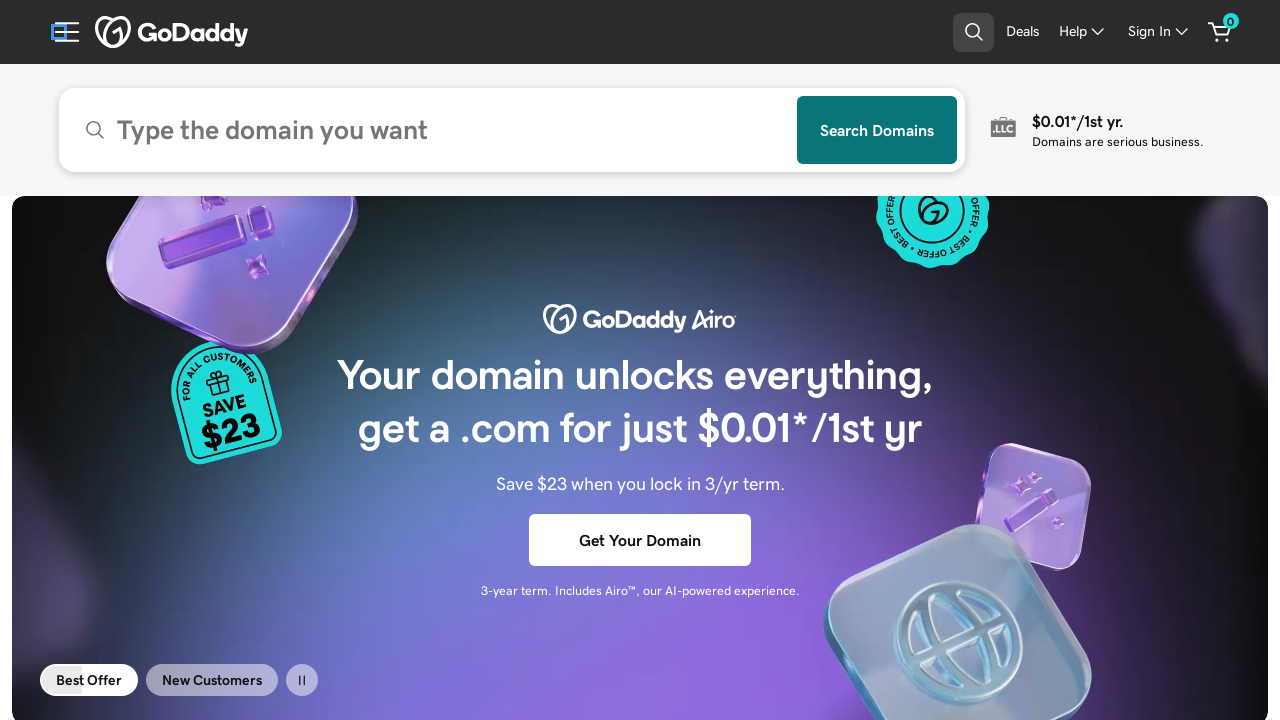

Retrieved current URL: https://www.godaddy.com/
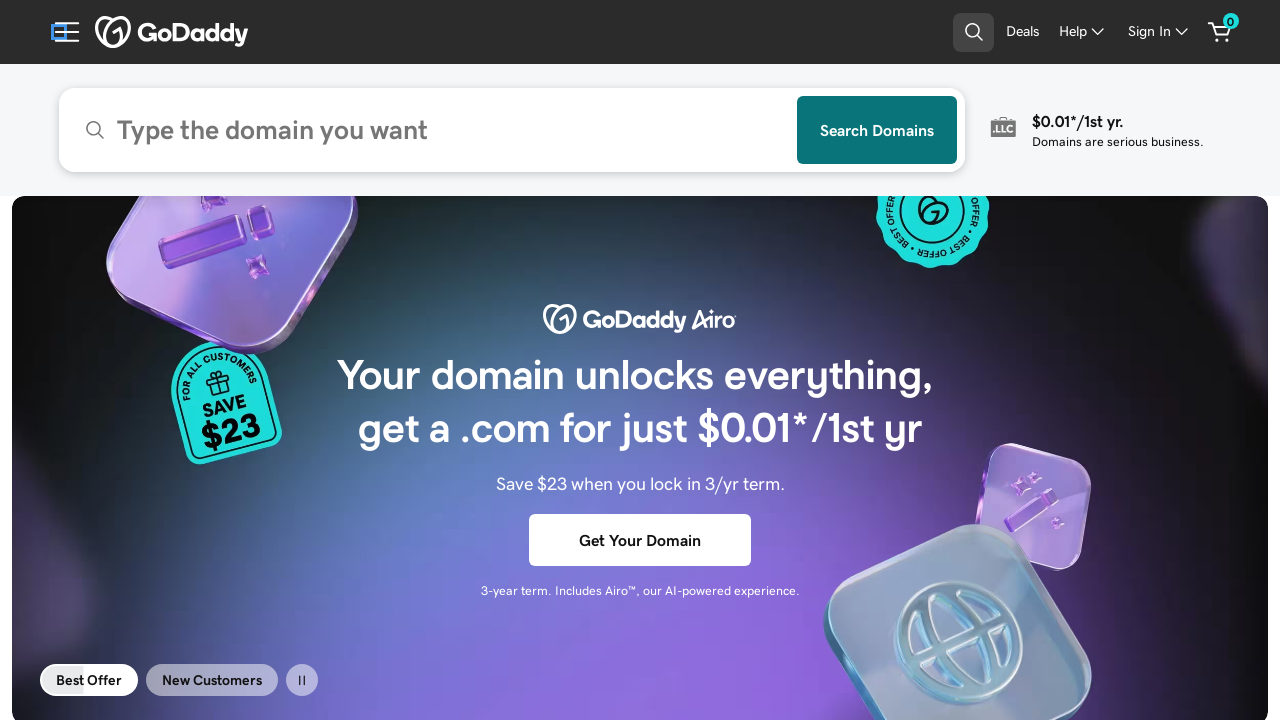

Verified current URL contains godaddy.com domain
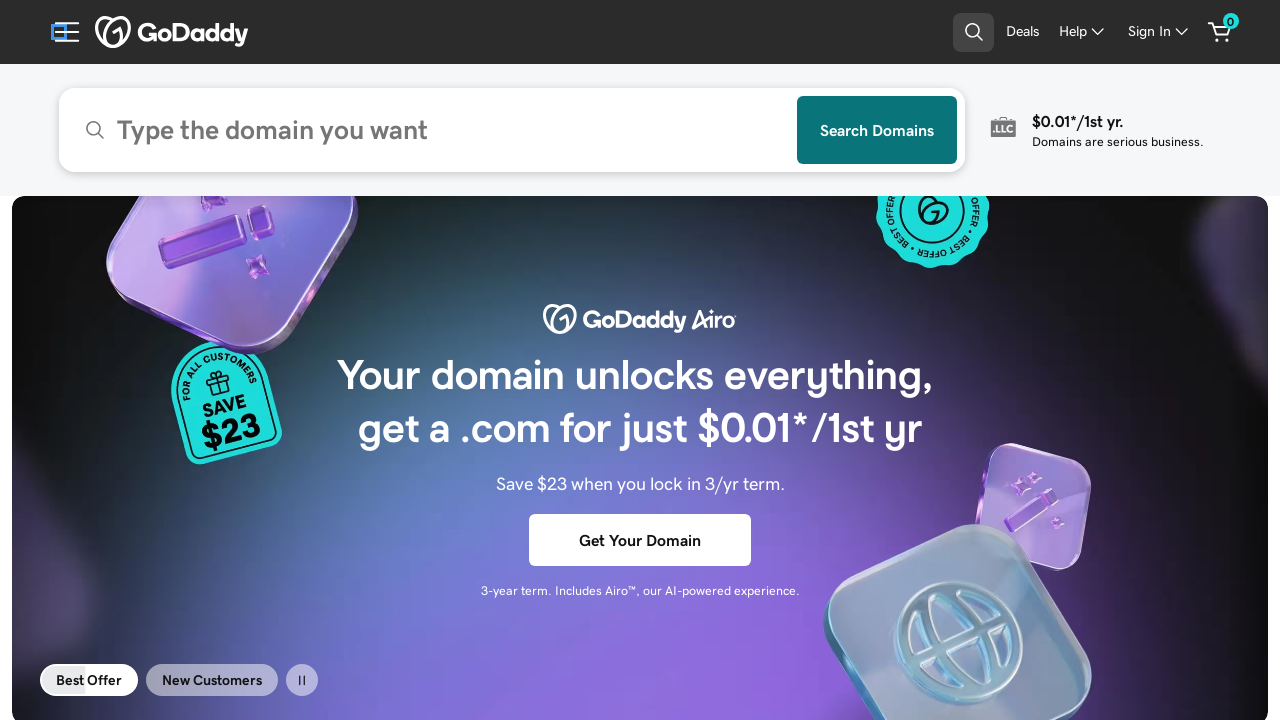

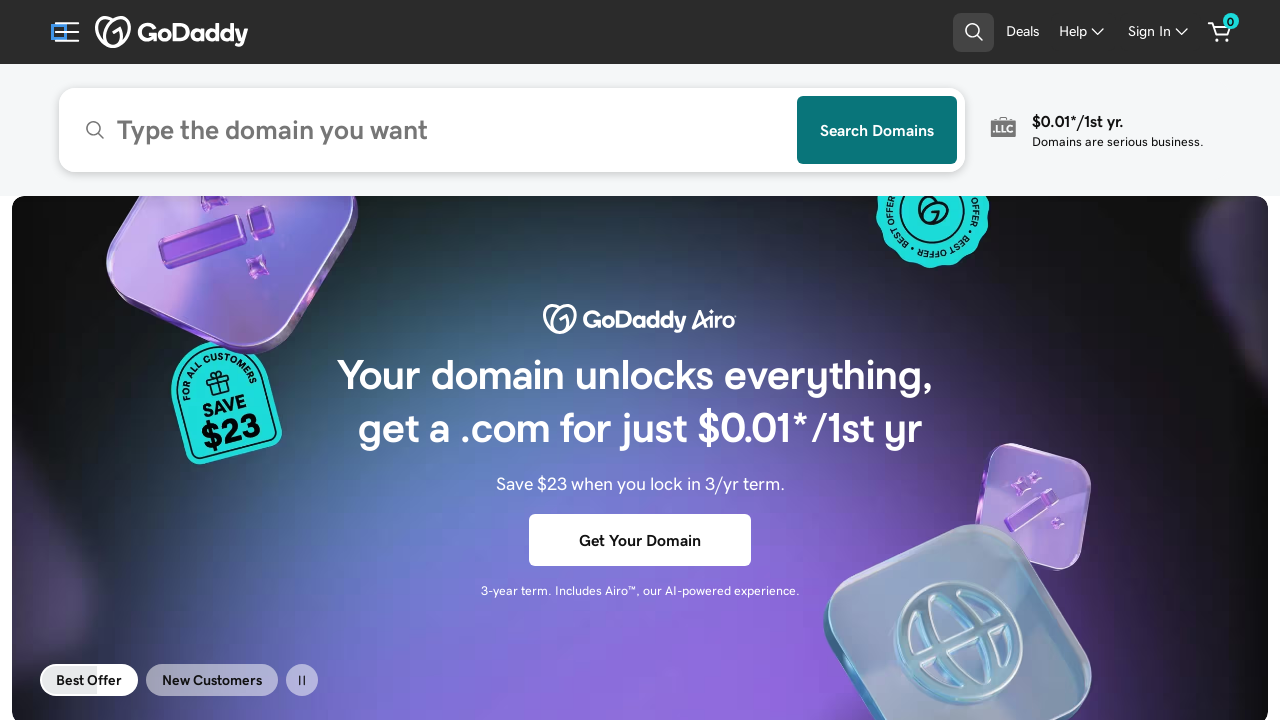